Tests multiple selection from a jQuery dropdown tree by clicking on several different choices

Starting URL: https://www.jqueryscript.net/demo/Drop-Down-Combo-Tree/

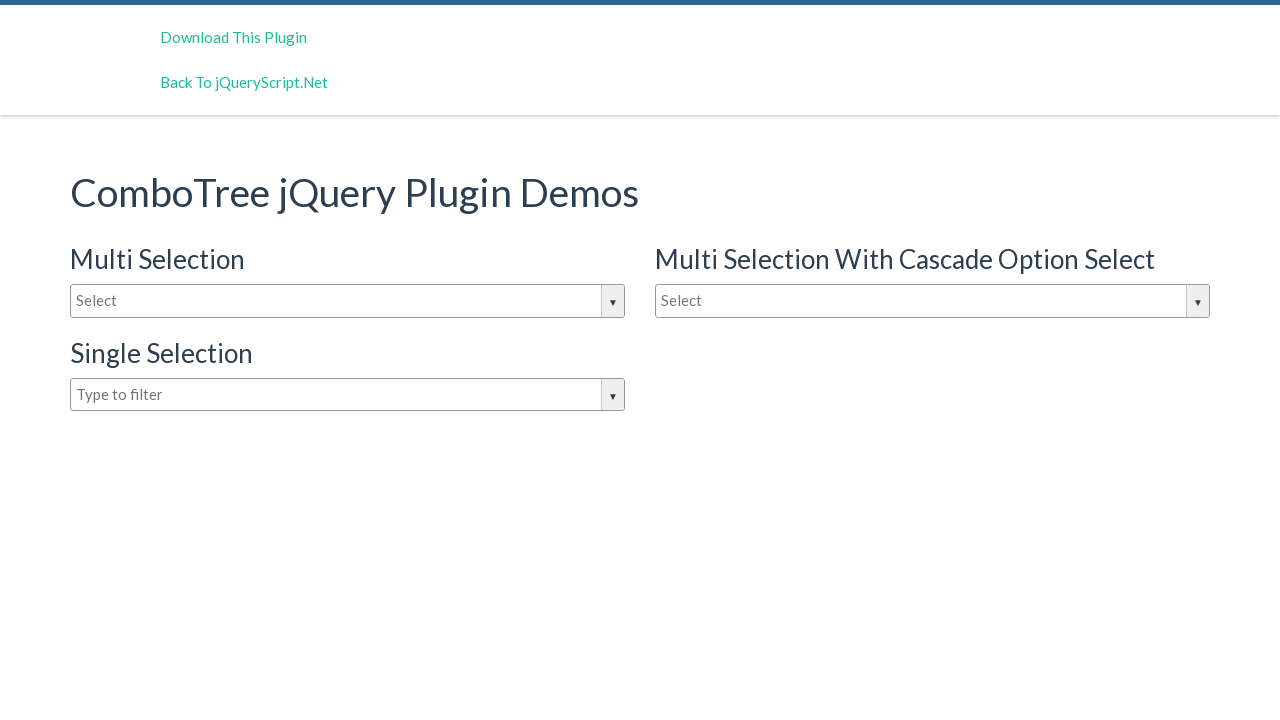

Clicked dropdown input to open the jQuery combo tree at (348, 301) on #justAnInputBox
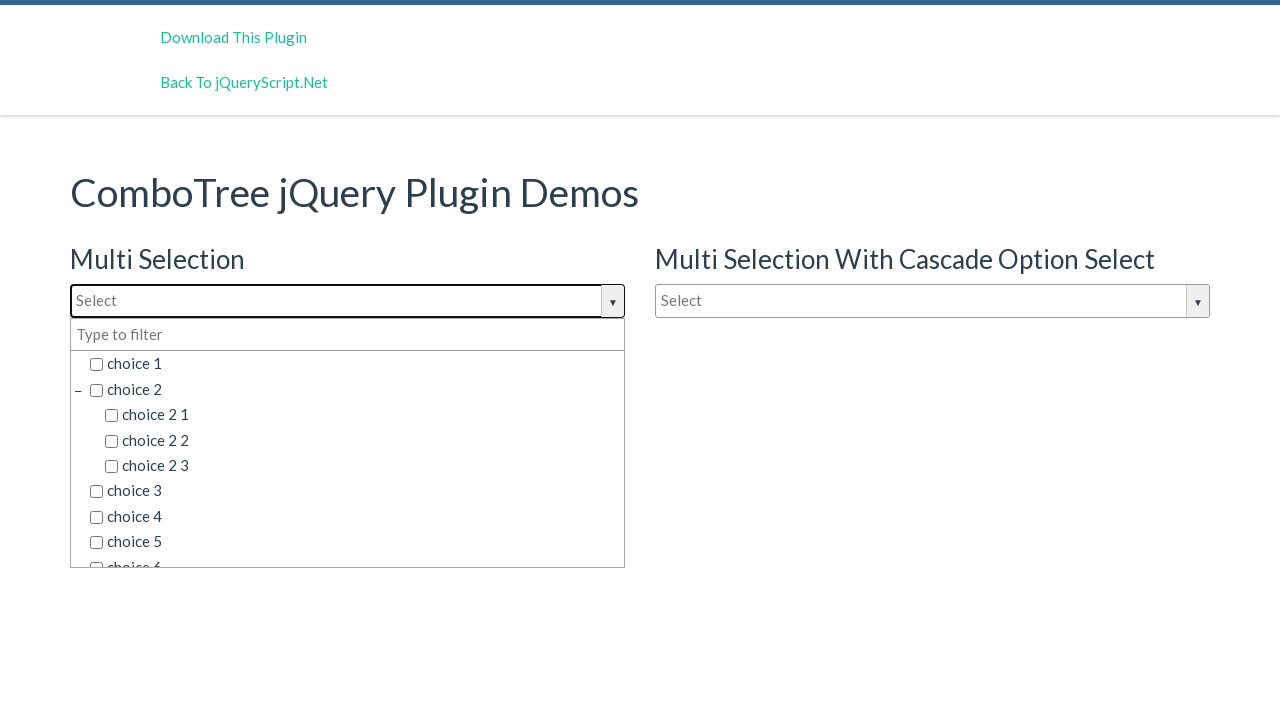

Dropdown menu loaded and became visible
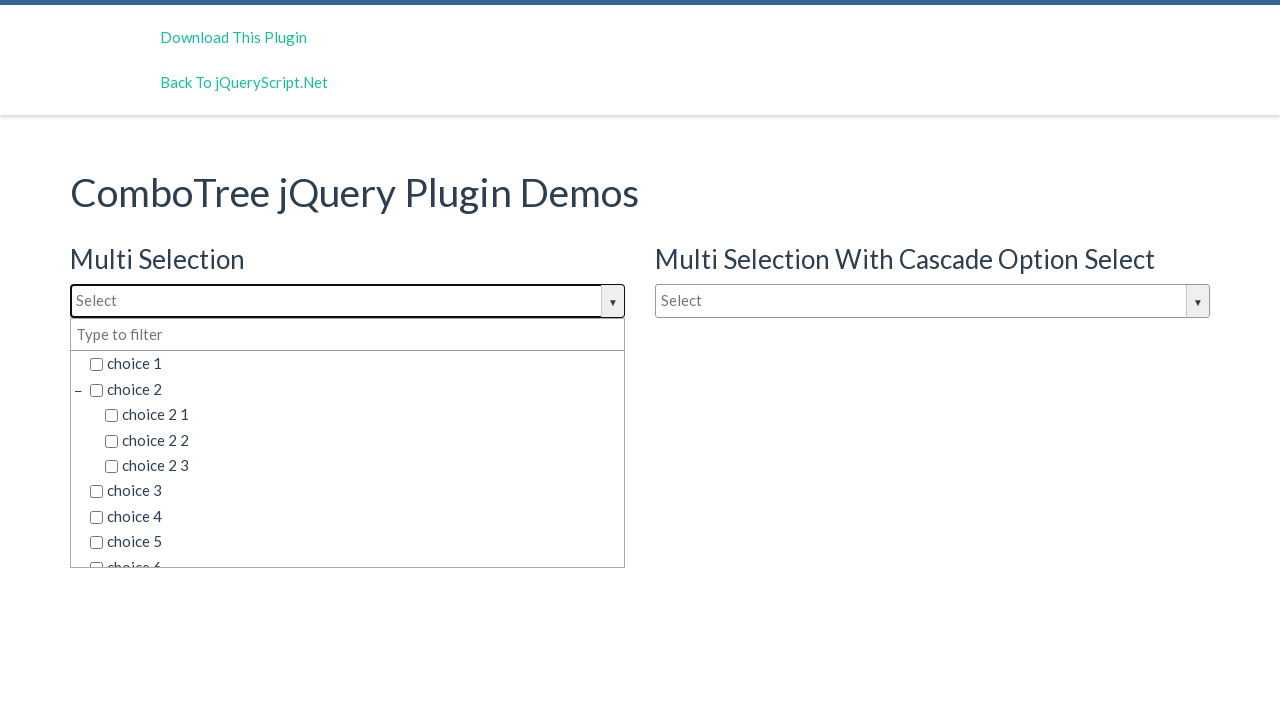

Selected 'choice 1' from the dropdown at (355, 364) on xpath=//span[contains(text(), 'choice 1')]
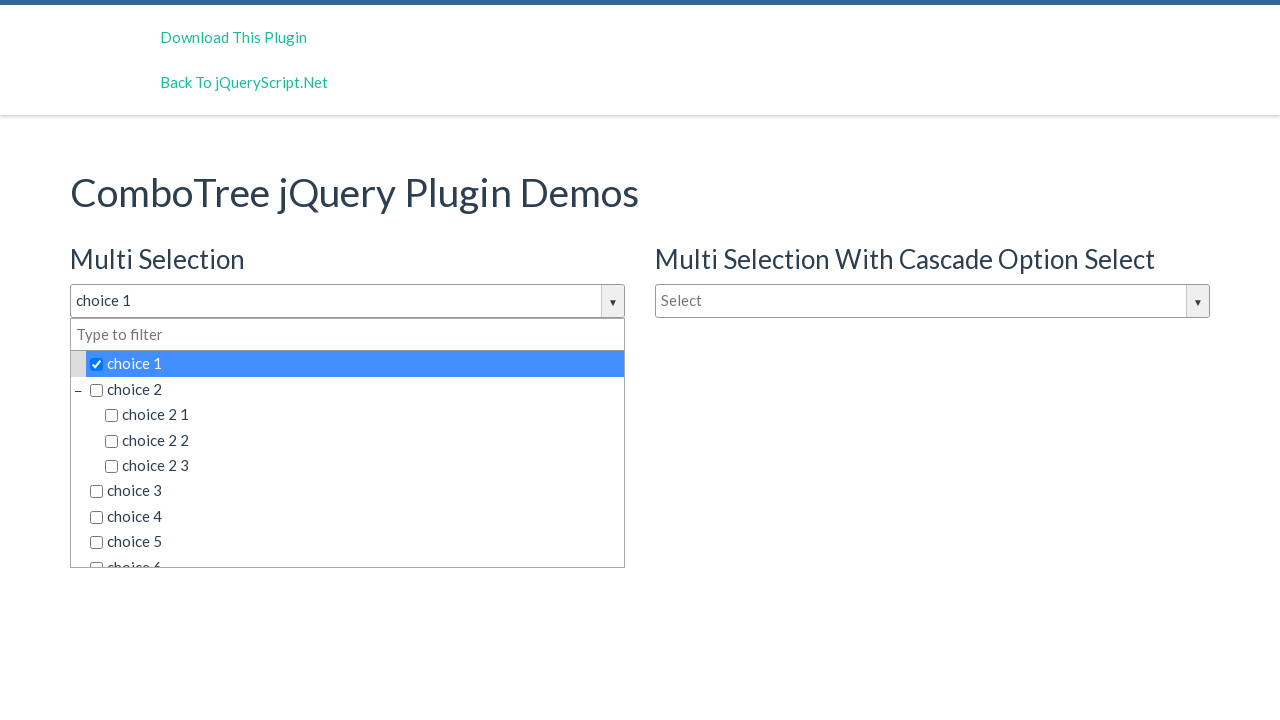

Selected 'choice 2' from the dropdown at (355, 389) on xpath=//span[contains(text(), 'choice 2')]
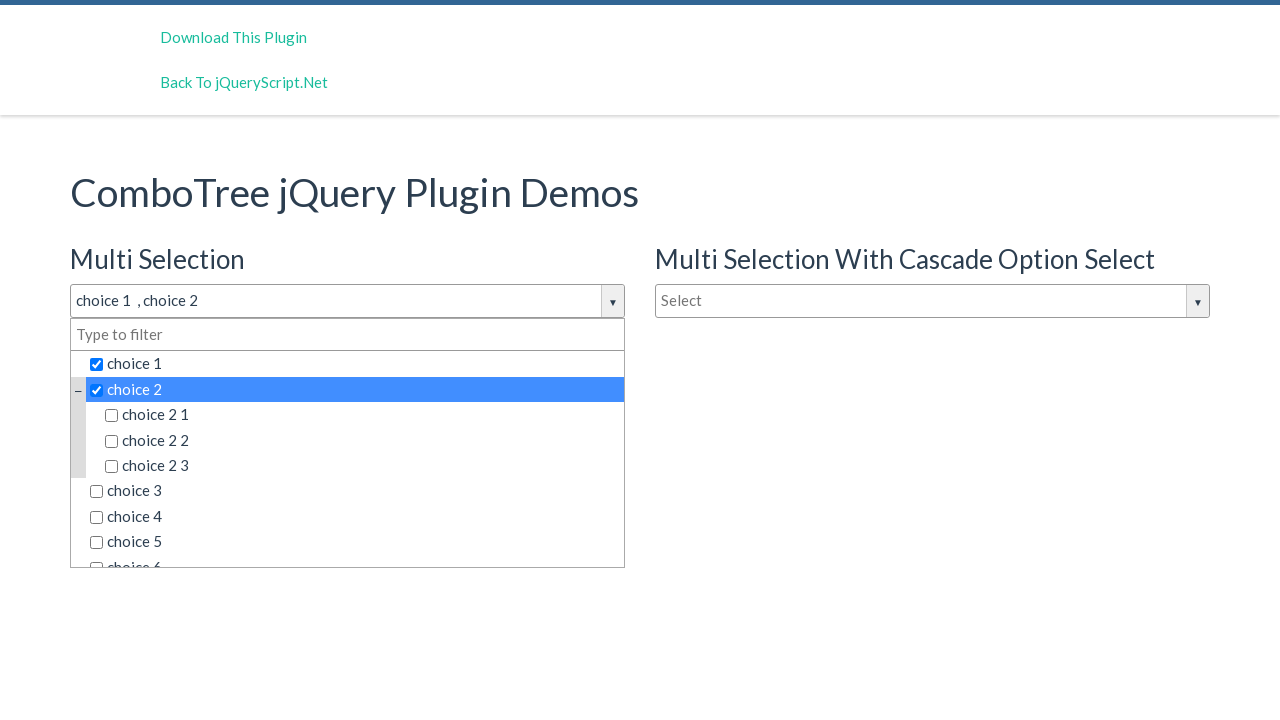

Selected 'choice 6 2 1' from the dropdown at (370, 478) on xpath=//span[contains(text(), 'choice 6 2 1')]
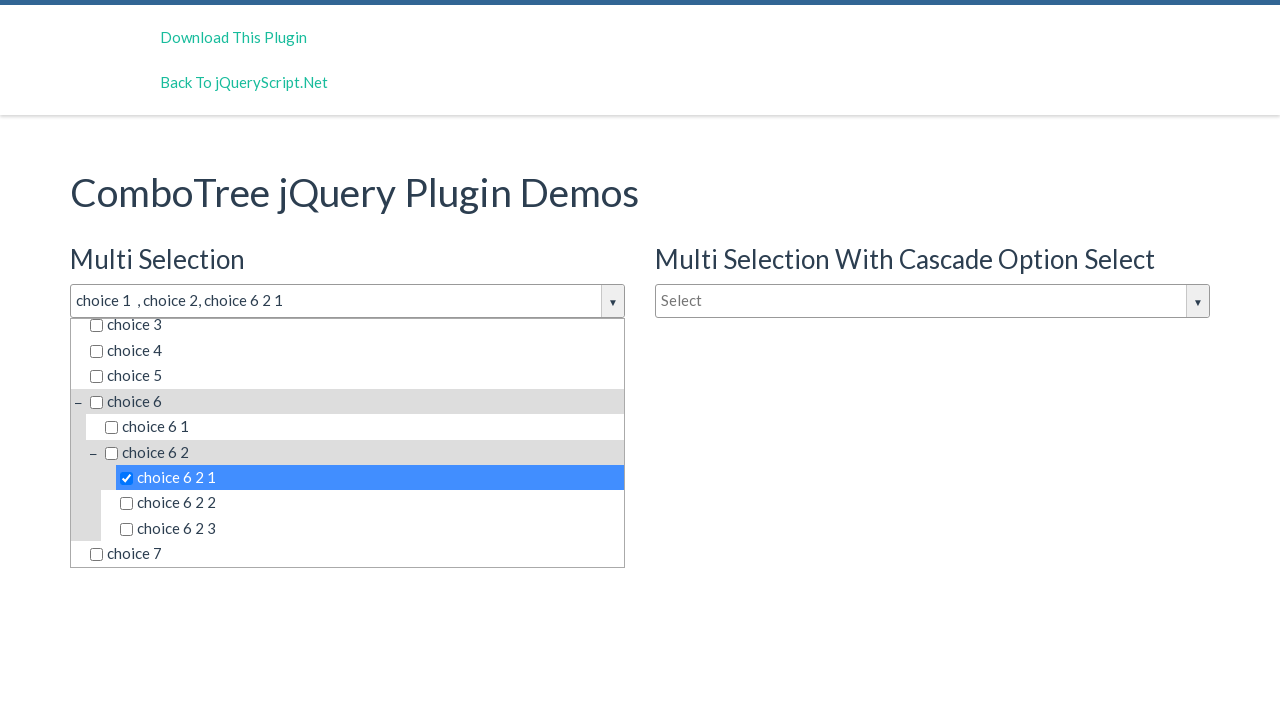

Selected 'choice 7' from the dropdown at (355, 554) on xpath=//span[contains(text(), 'choice 7')]
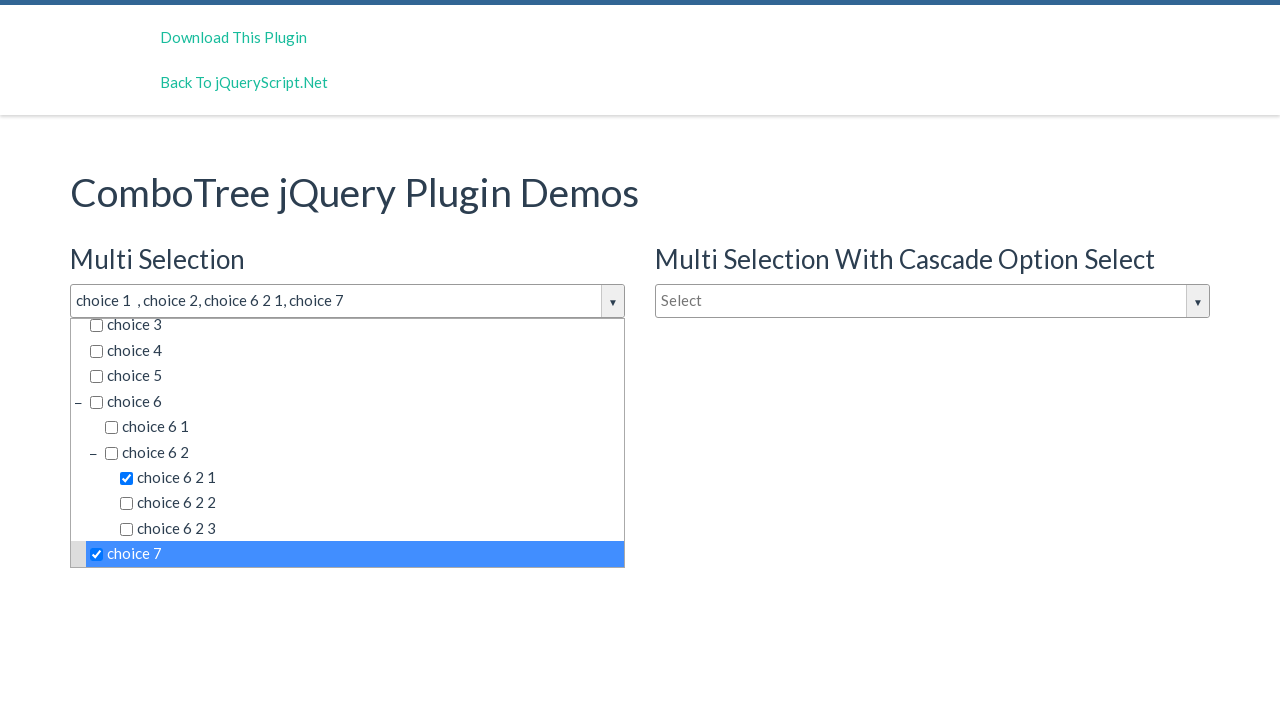

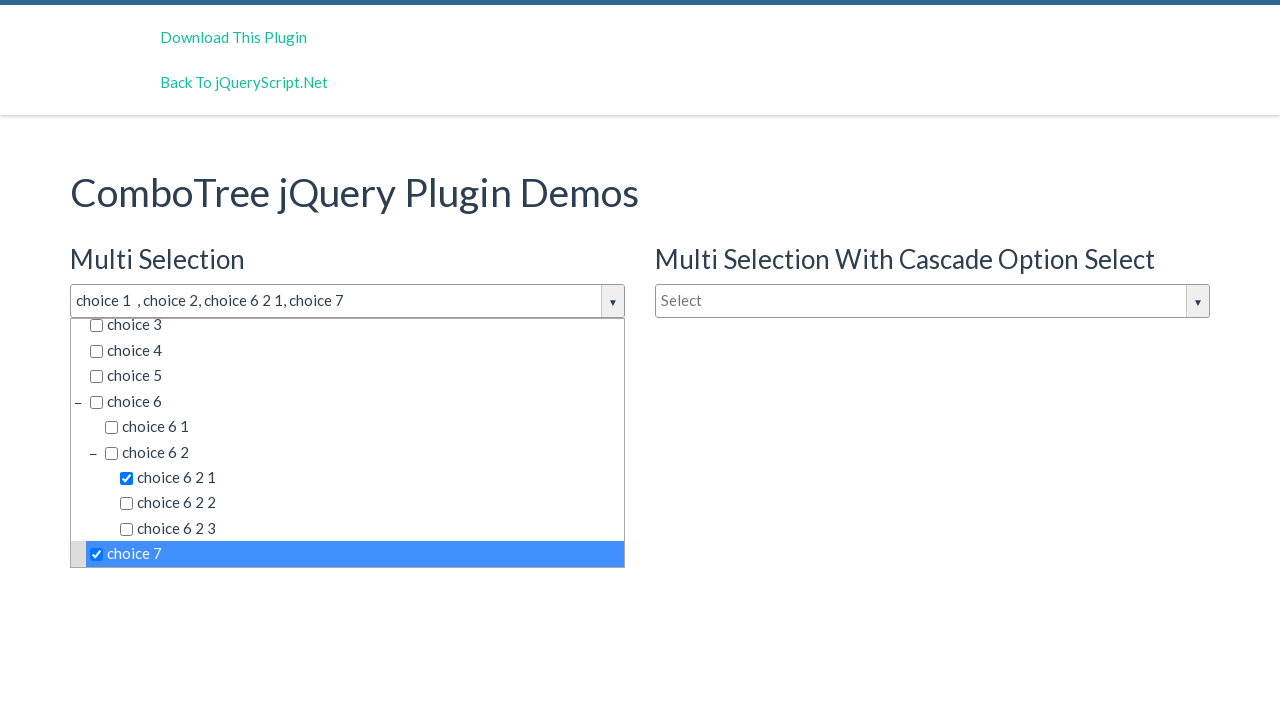